Tests a wait scenario where a button becomes clickable after a delay, clicks it, and verifies a success message is displayed

Starting URL: http://suninjuly.github.io/wait2.html

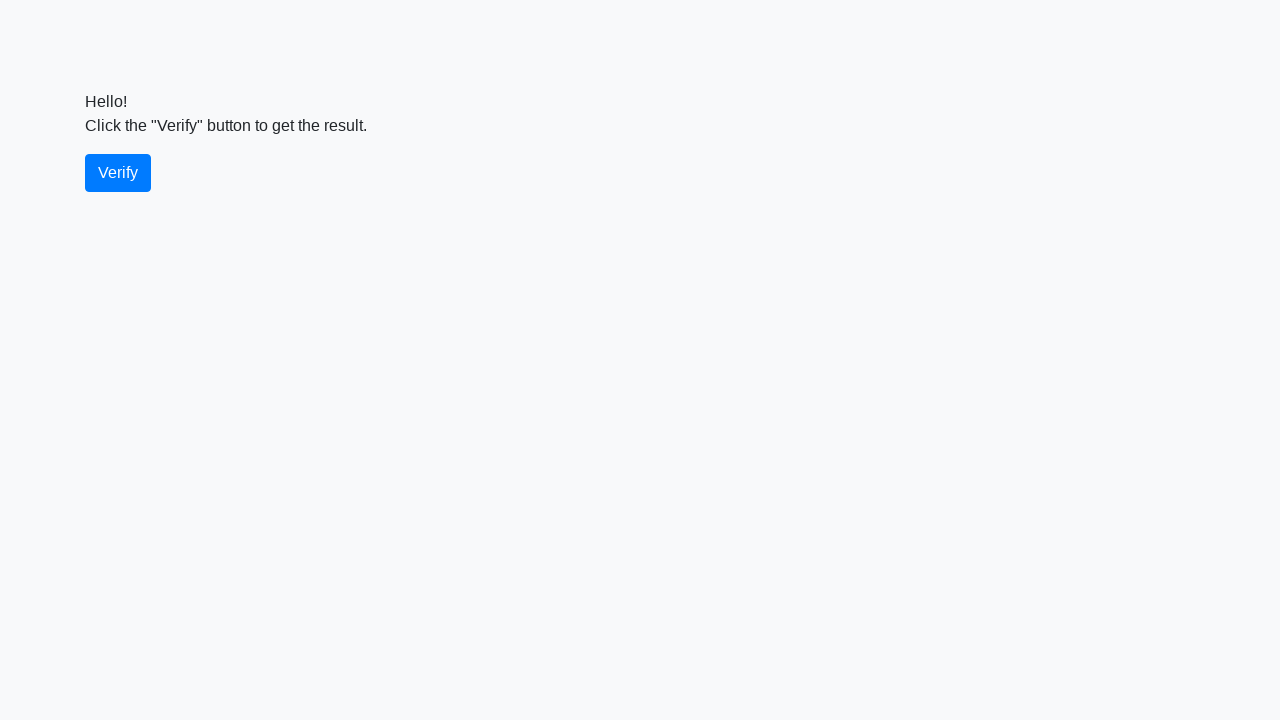

Navigated to wait2 test page
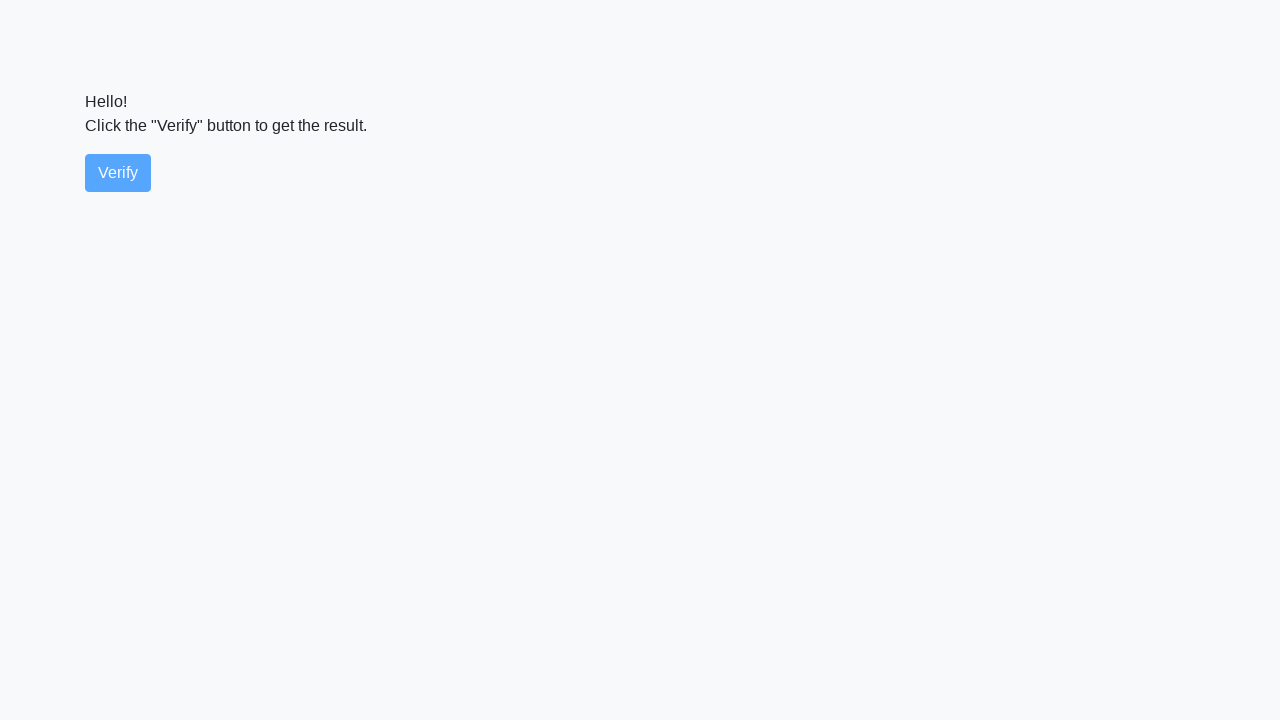

Clicked verify button after it became clickable at (118, 173) on #verify
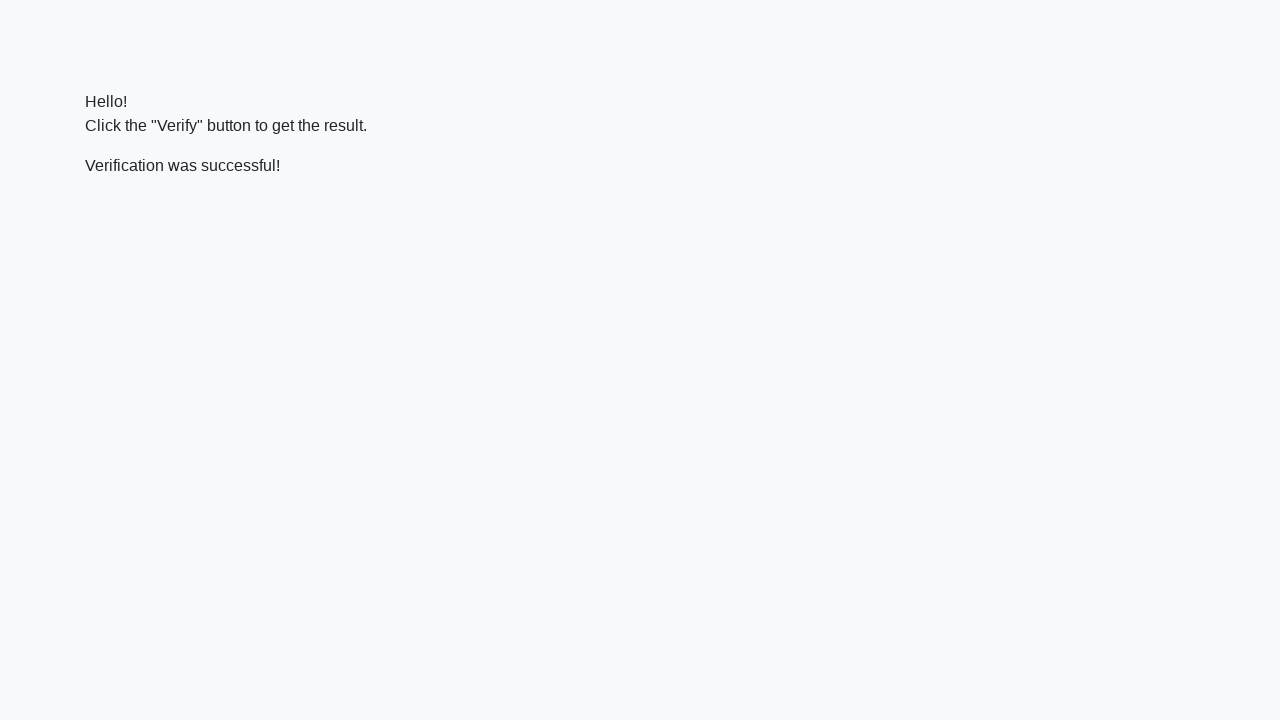

Located verify message element
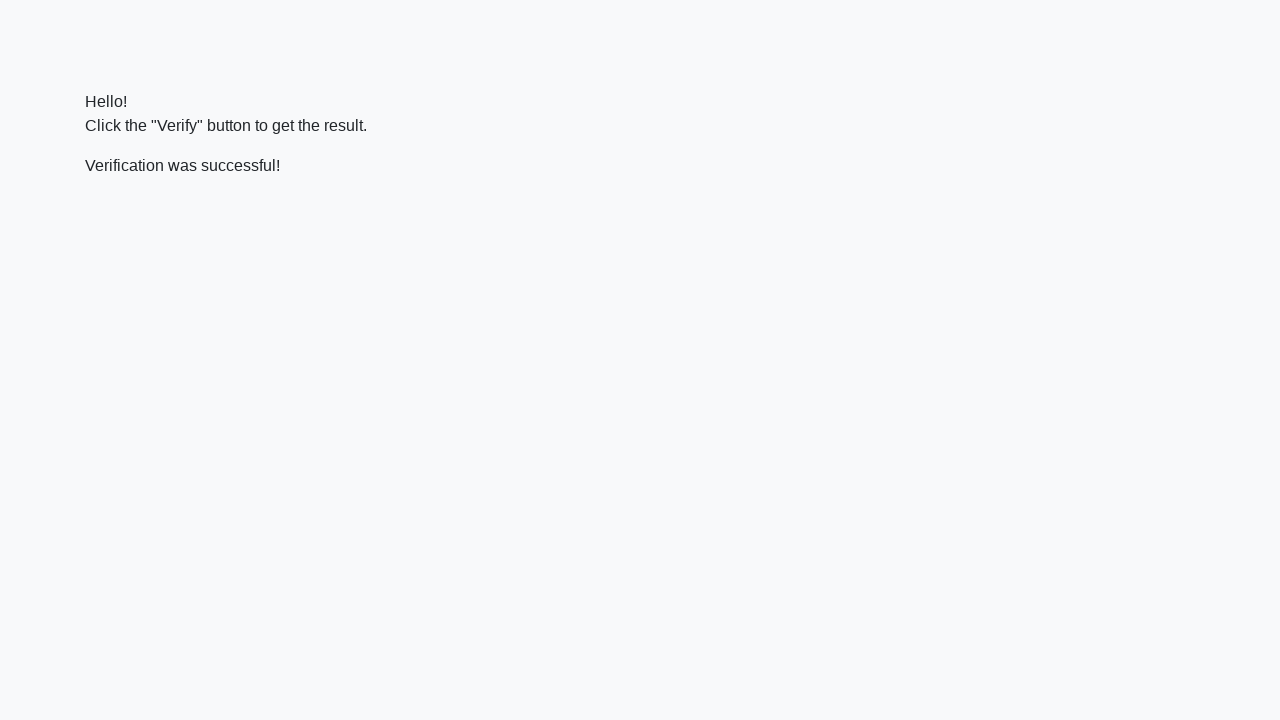

Success message became visible
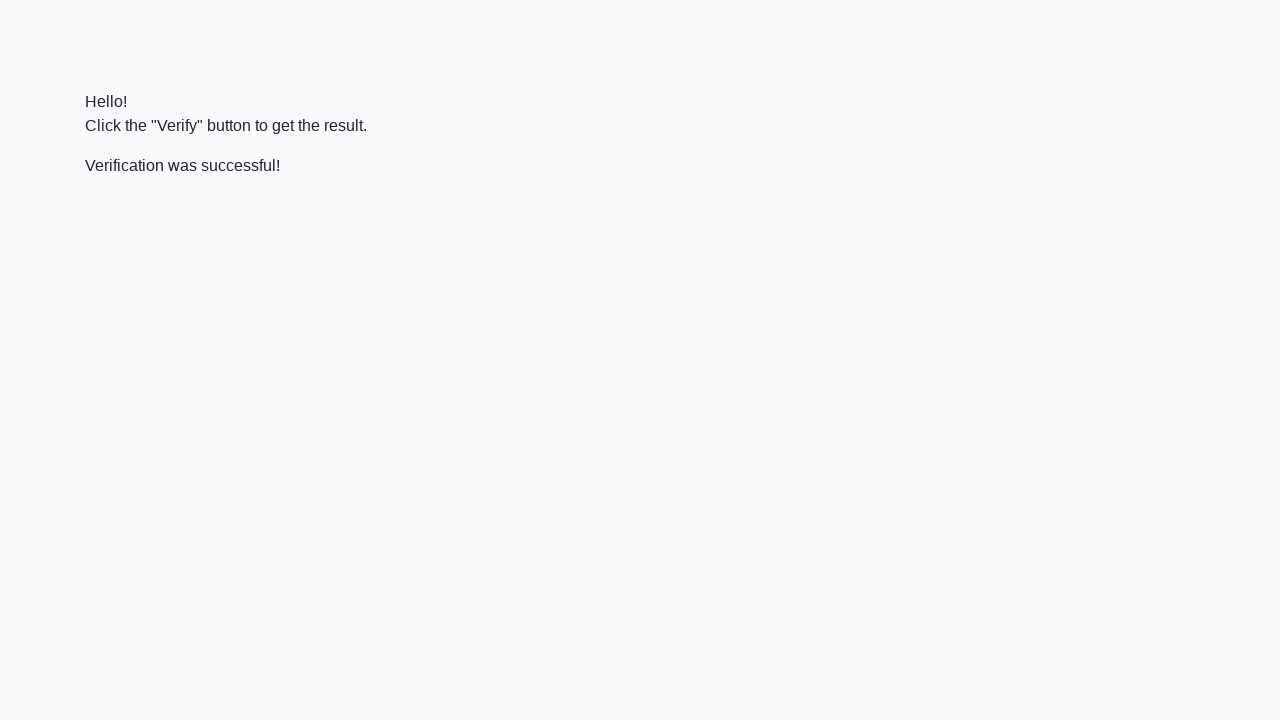

Verified success message contains 'successful'
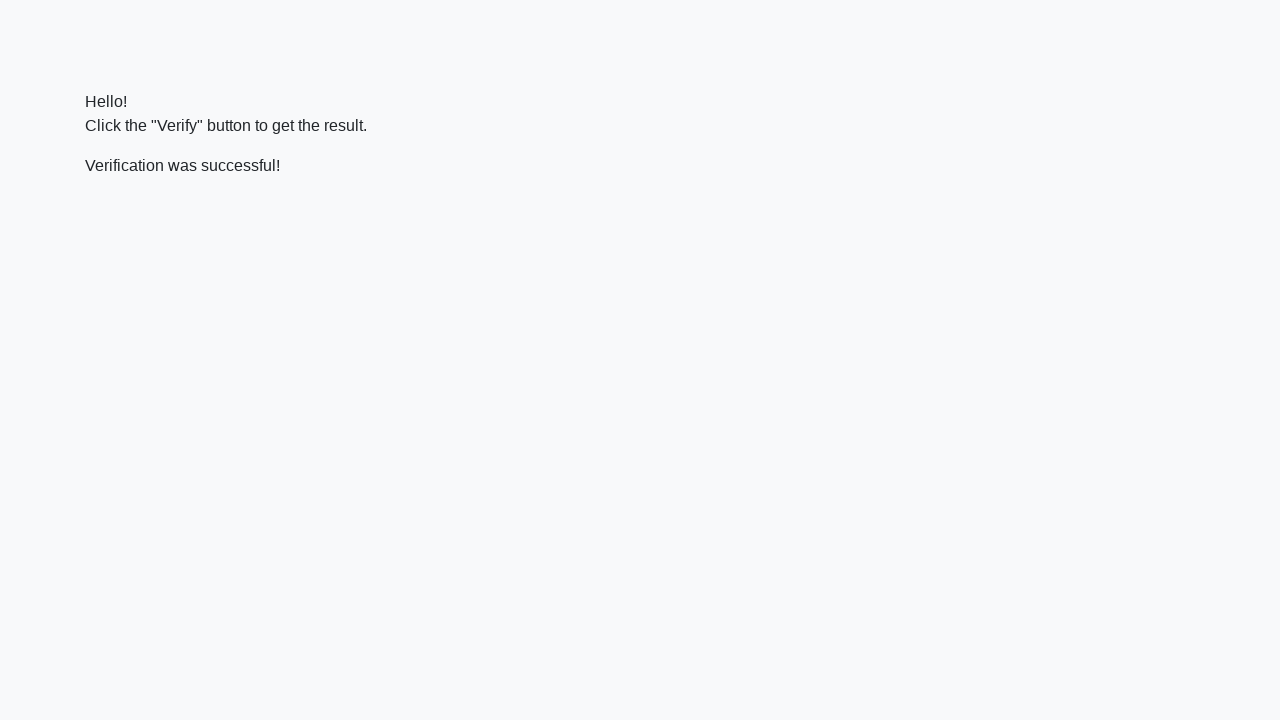

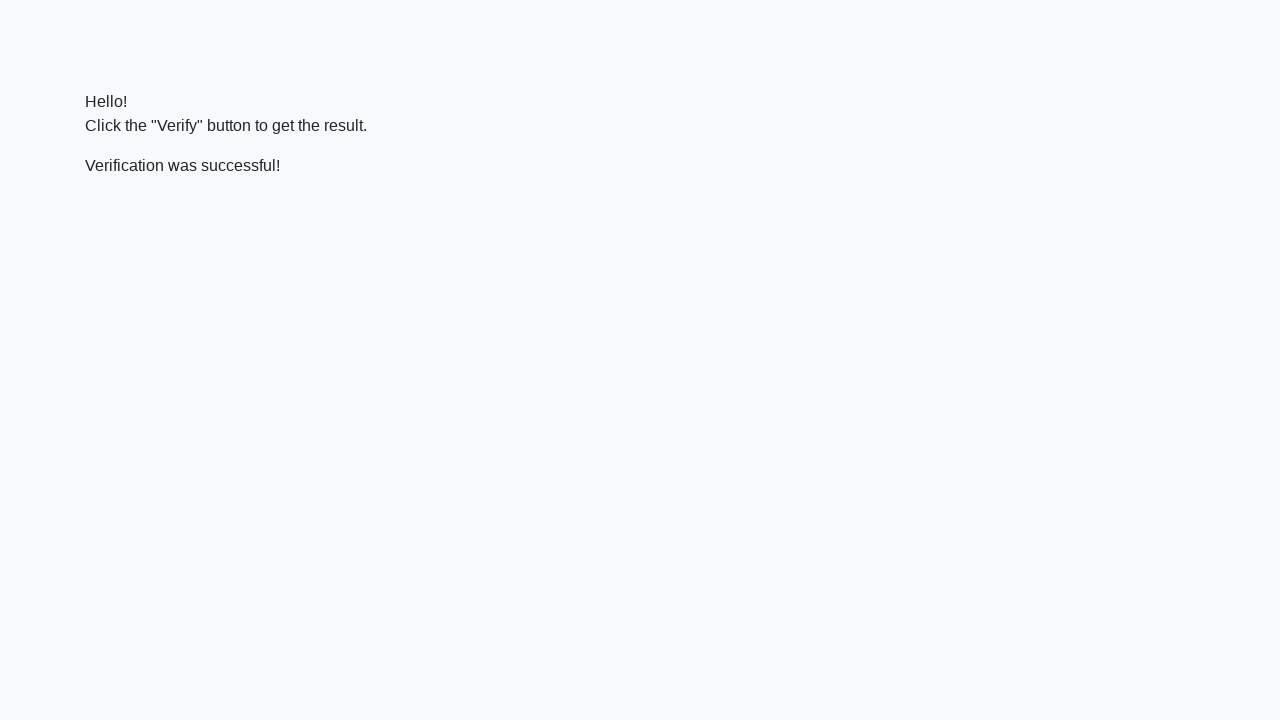